Tests that the daily tip text loads correctly on the Task Manager page by waiting for the tip text to appear.

Starting URL: https://demo.visionect.com/tasks/index.html

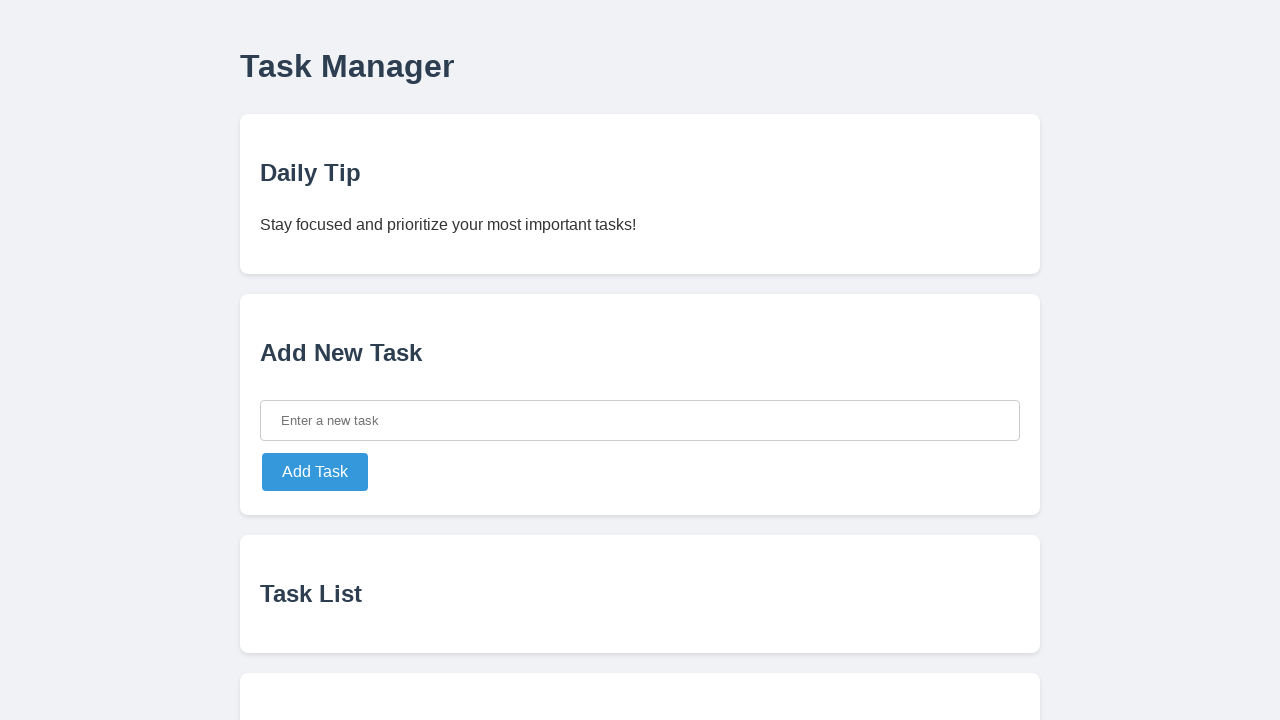

Navigated to Task Manager page
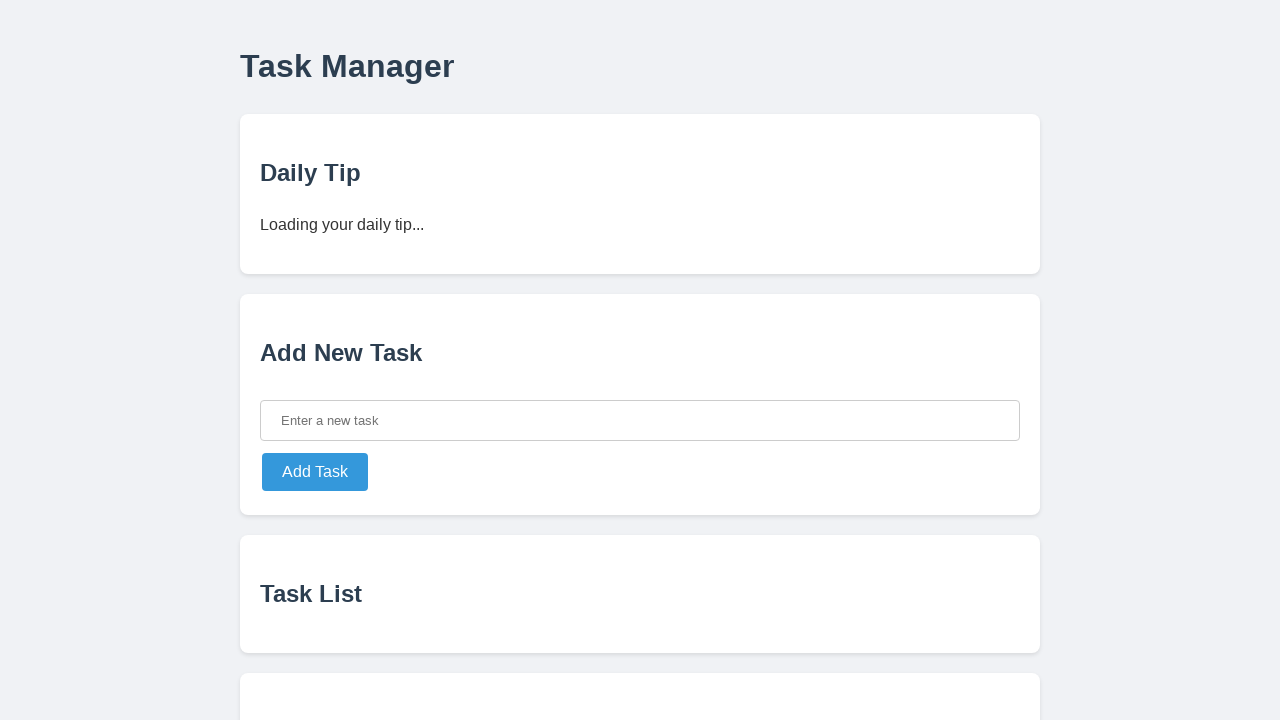

Waited for daily tip text element to appear
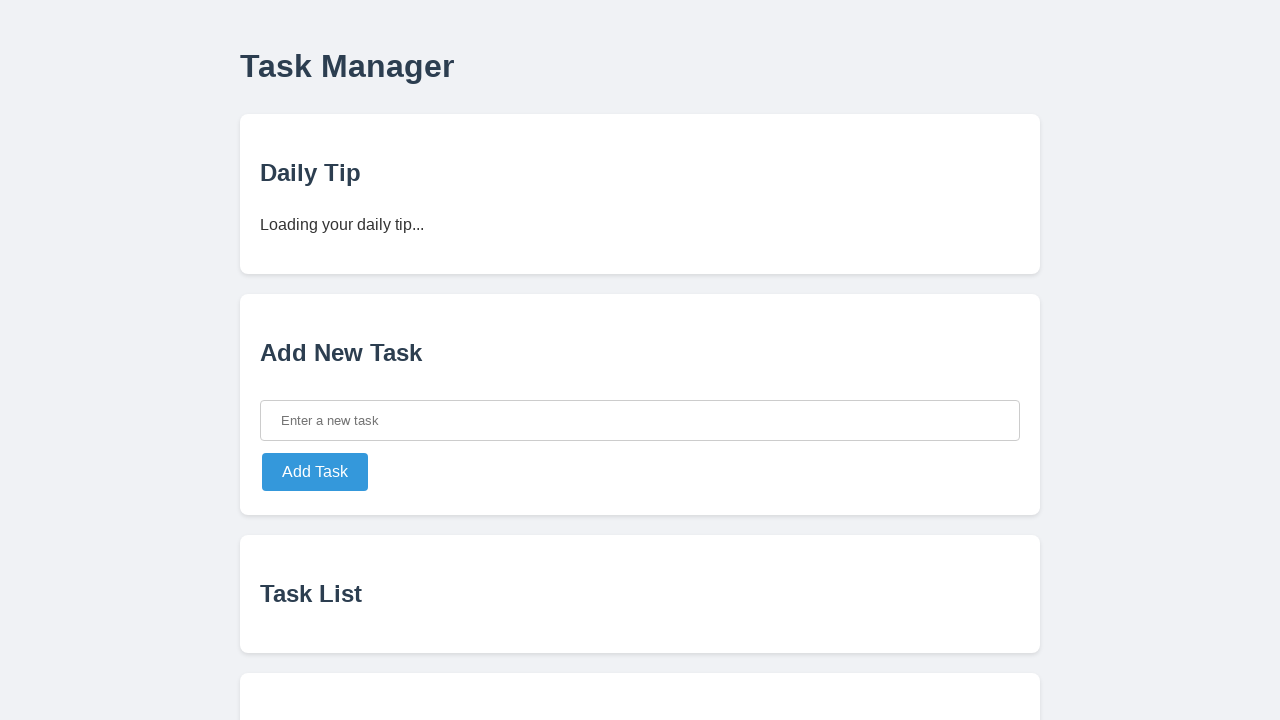

Located daily tip text element
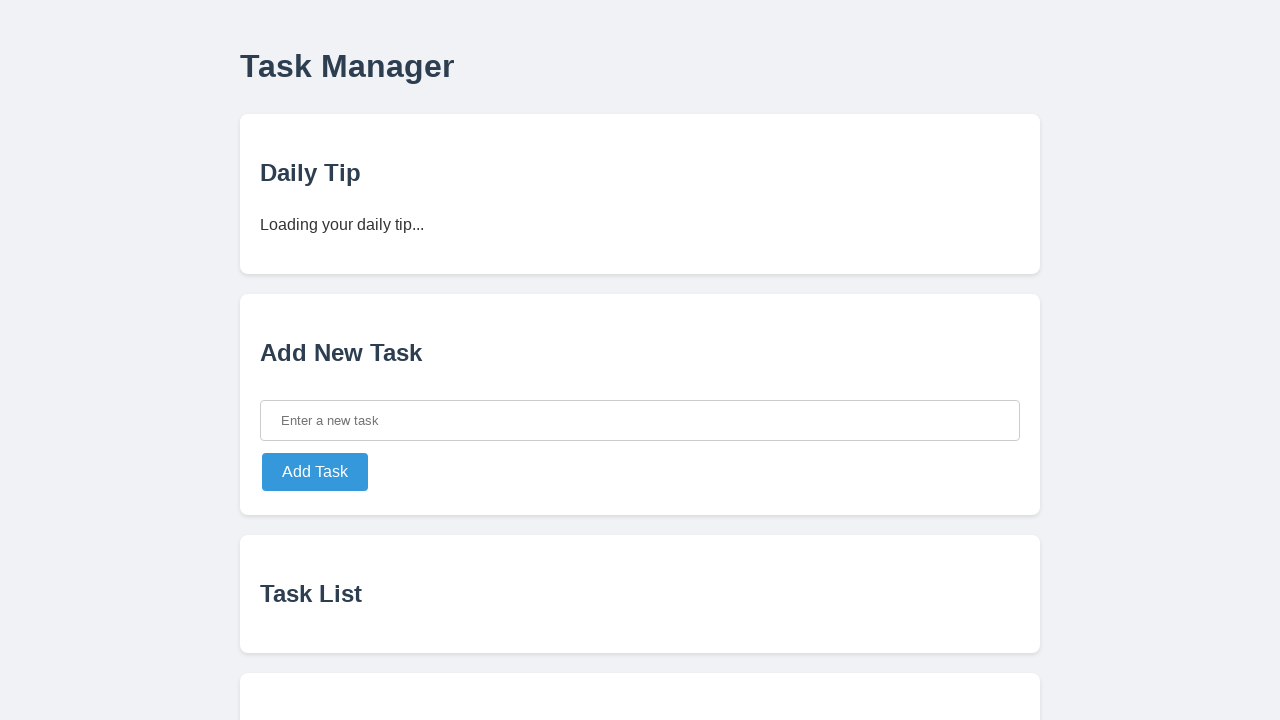

Verified daily tip text displays expected message: 'Stay focused and prioritize your most important tasks!'
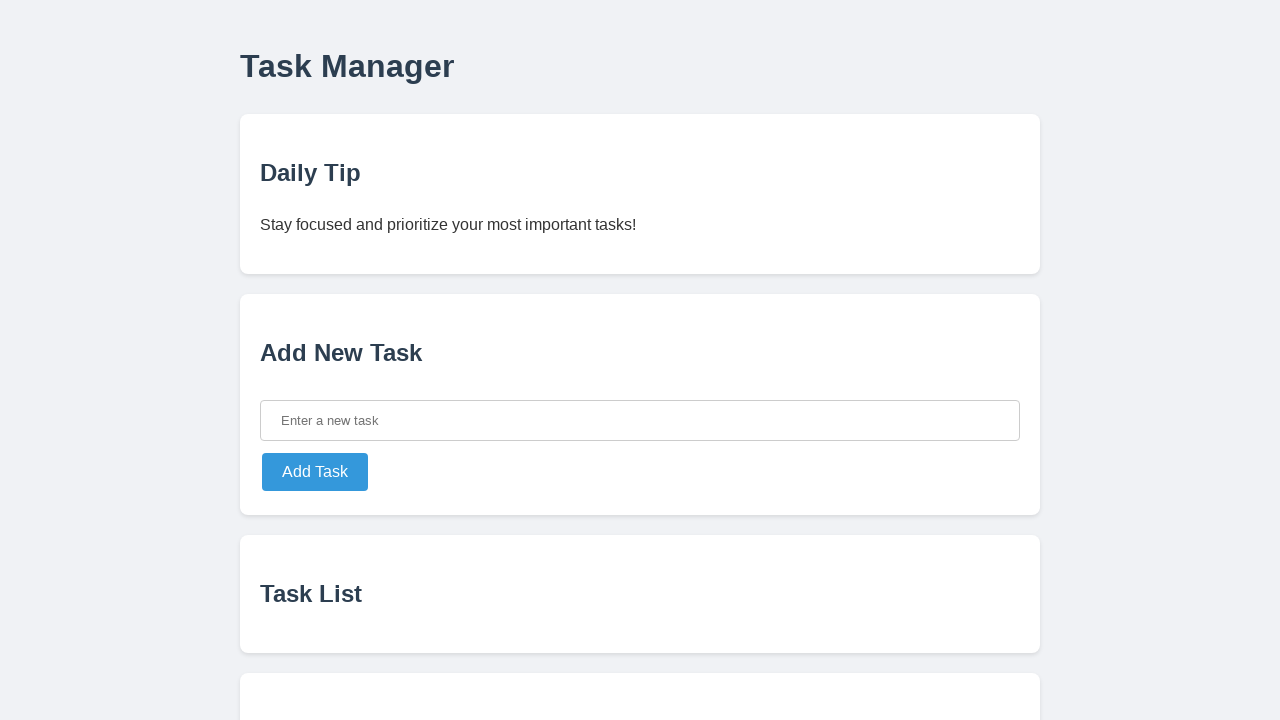

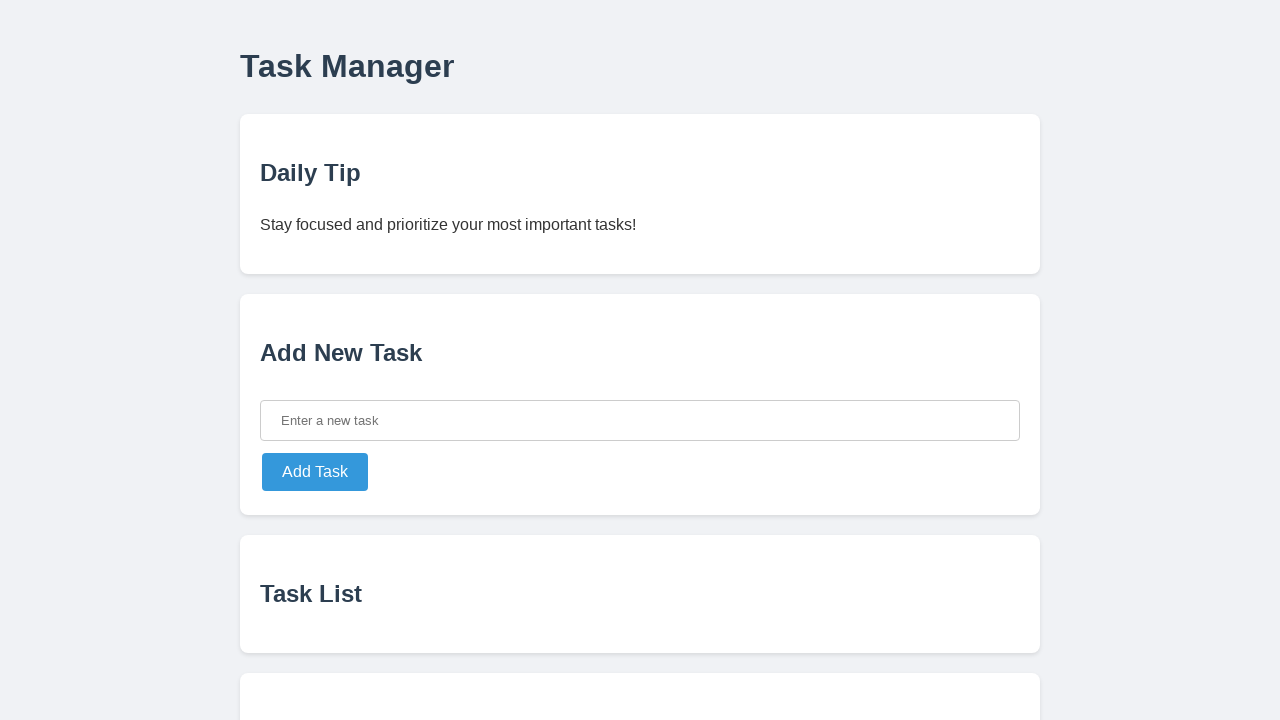